Tests entry ad modal functionality by closing the modal and verifying it disappears

Starting URL: https://the-internet.herokuapp.com/entry_ad

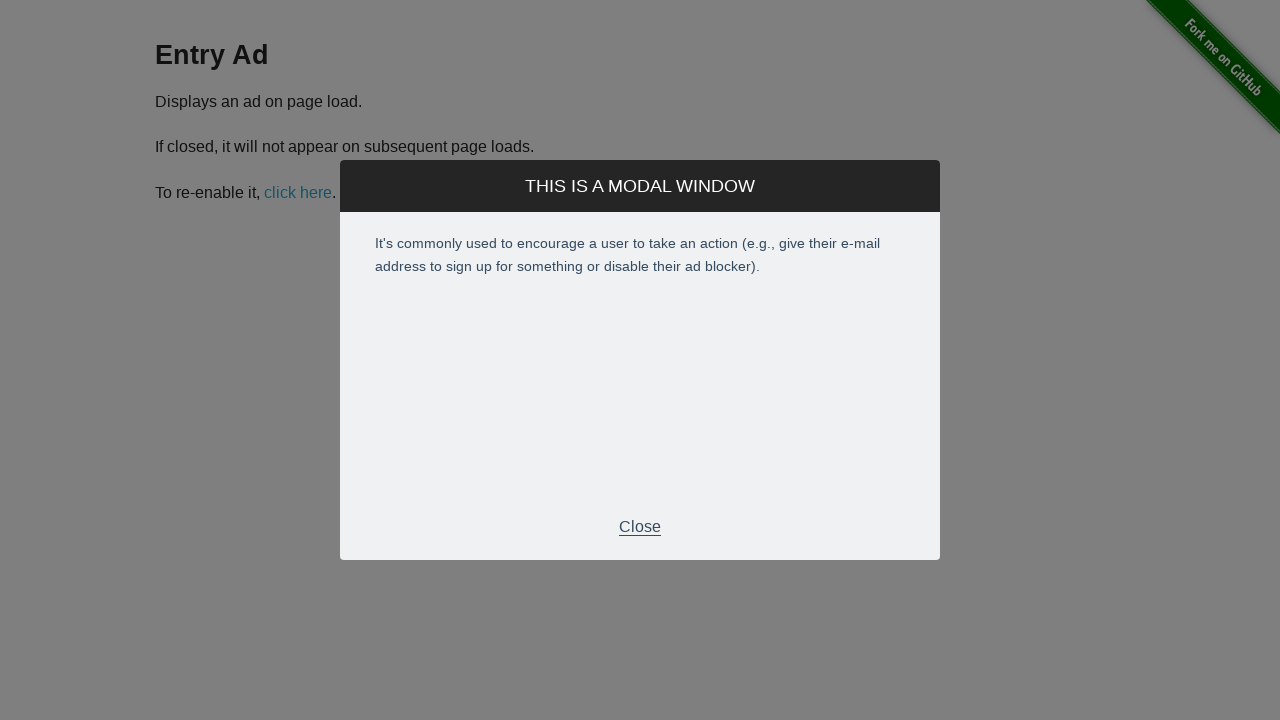

Entry ad modal appeared and became visible
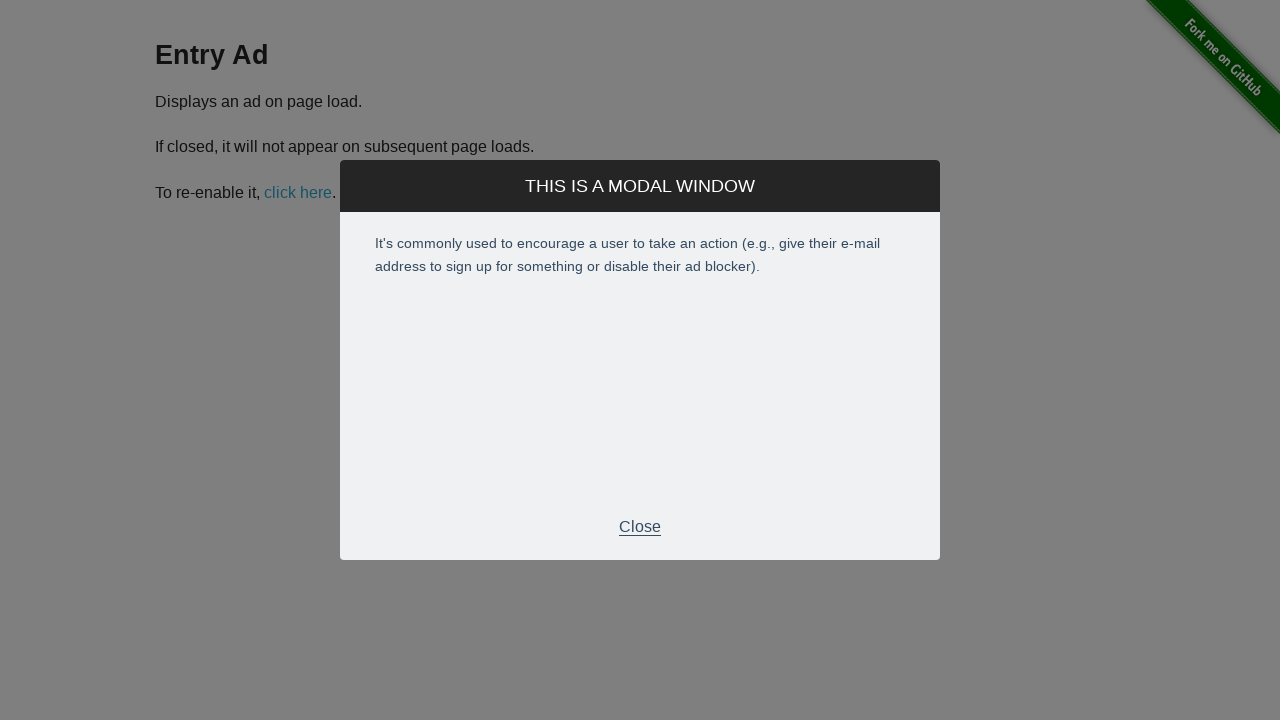

Clicked Close button in modal footer at (640, 527) on #modal .modal-footer p
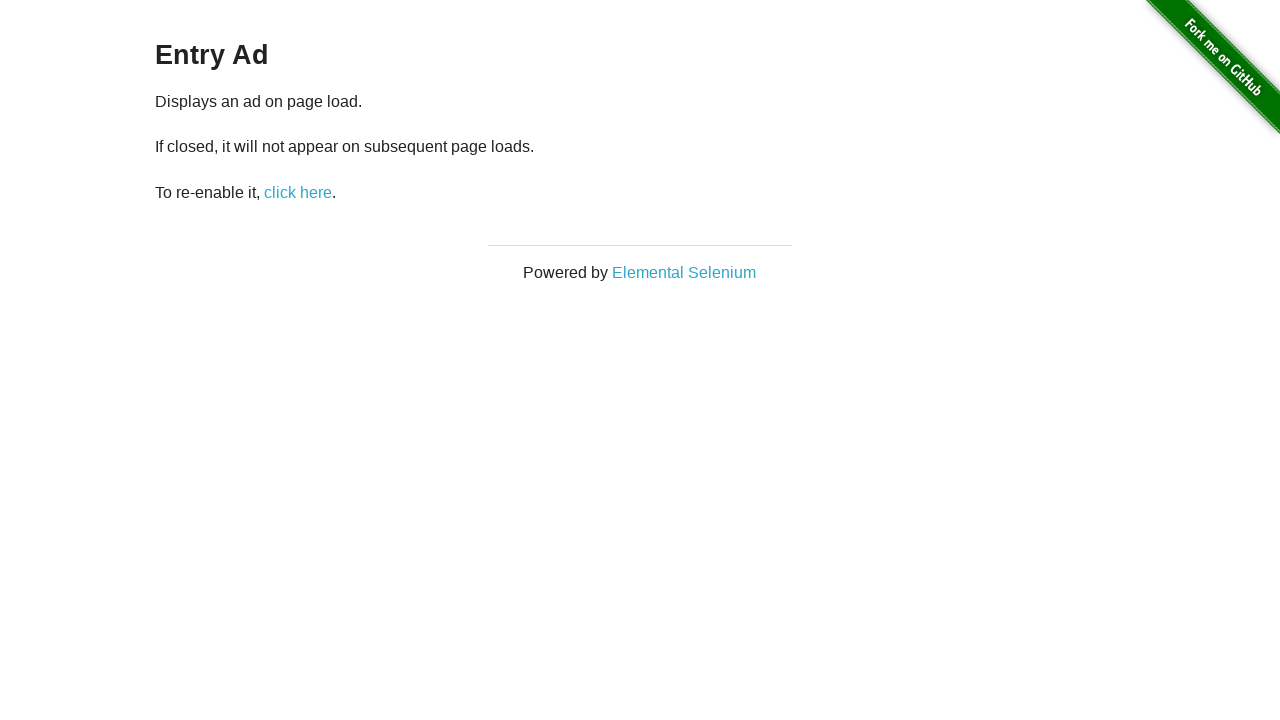

Entry ad modal disappeared and is no longer visible
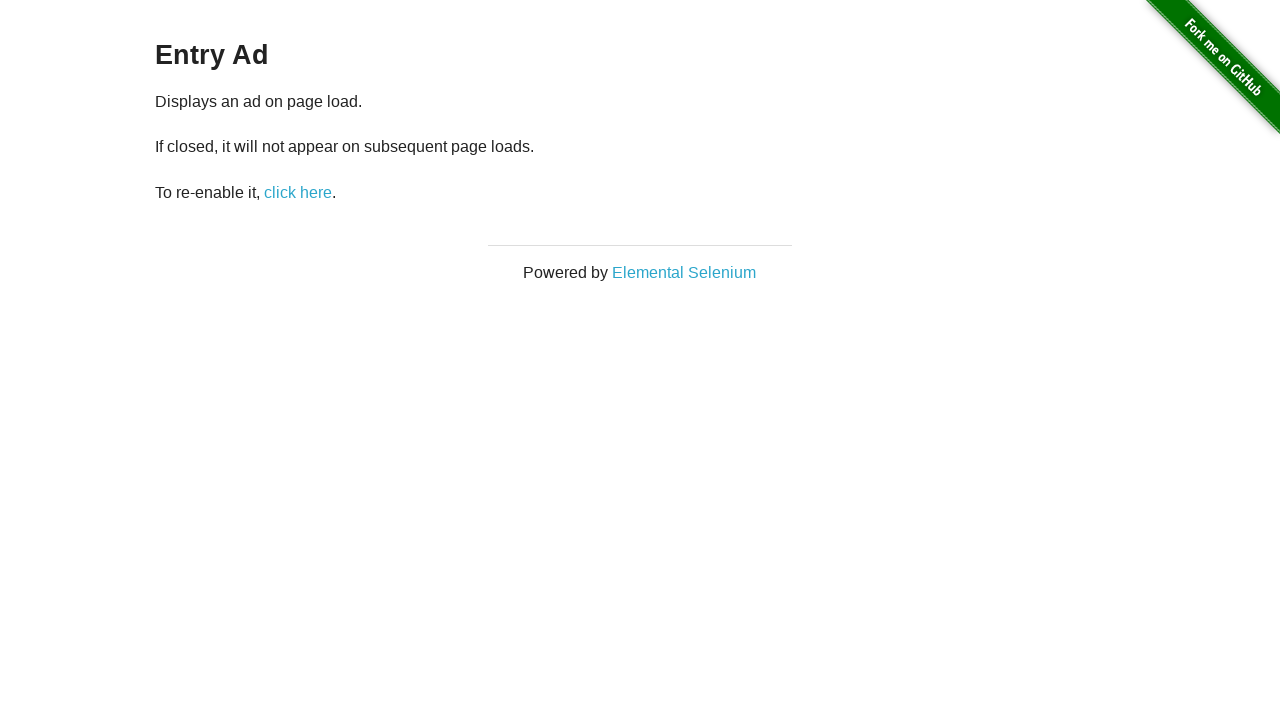

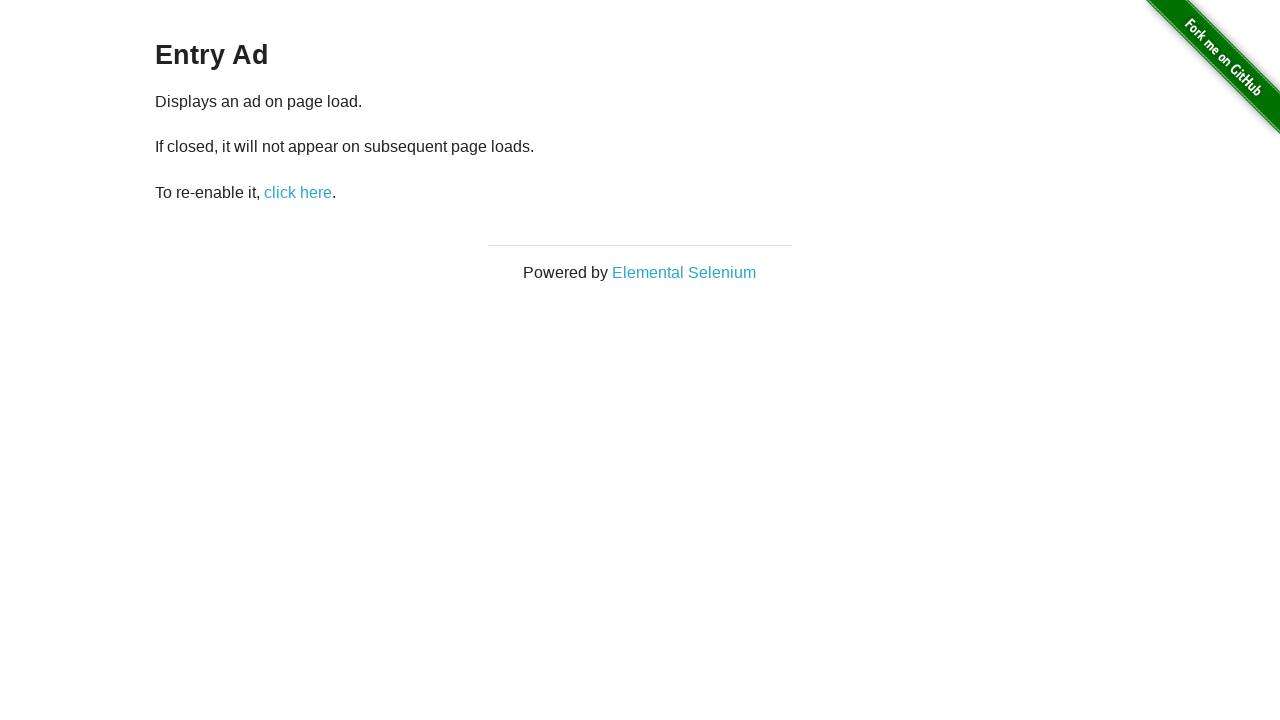